Tests a page with implicit waiting by clicking a verify button and checking for a success message

Starting URL: http://suninjuly.github.io/wait1.html

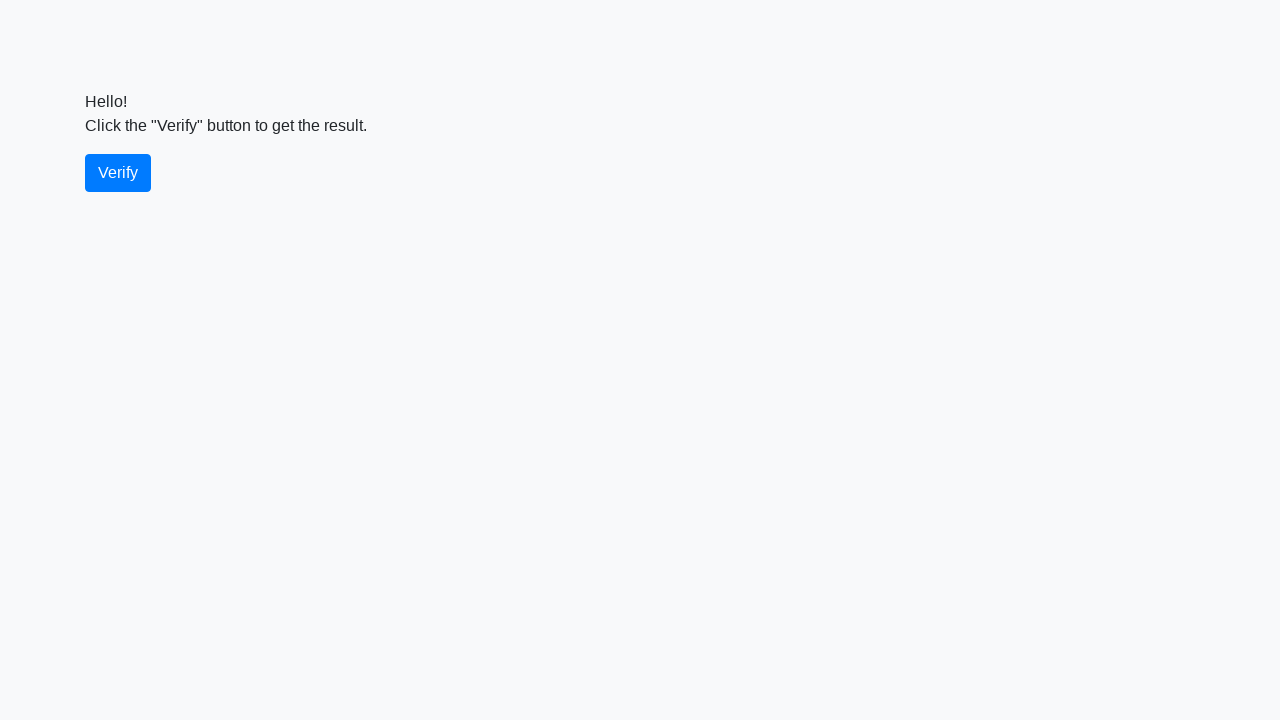

Clicked the verify button at (118, 173) on #verify
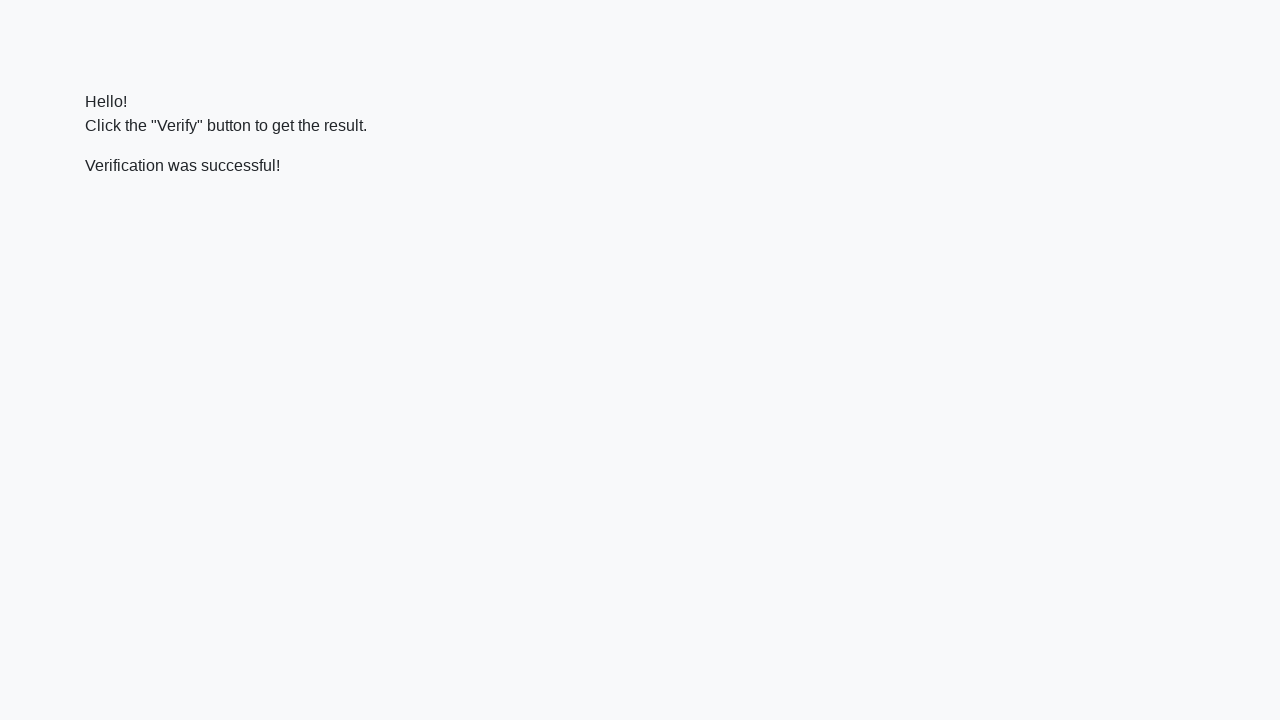

Located the verify message element
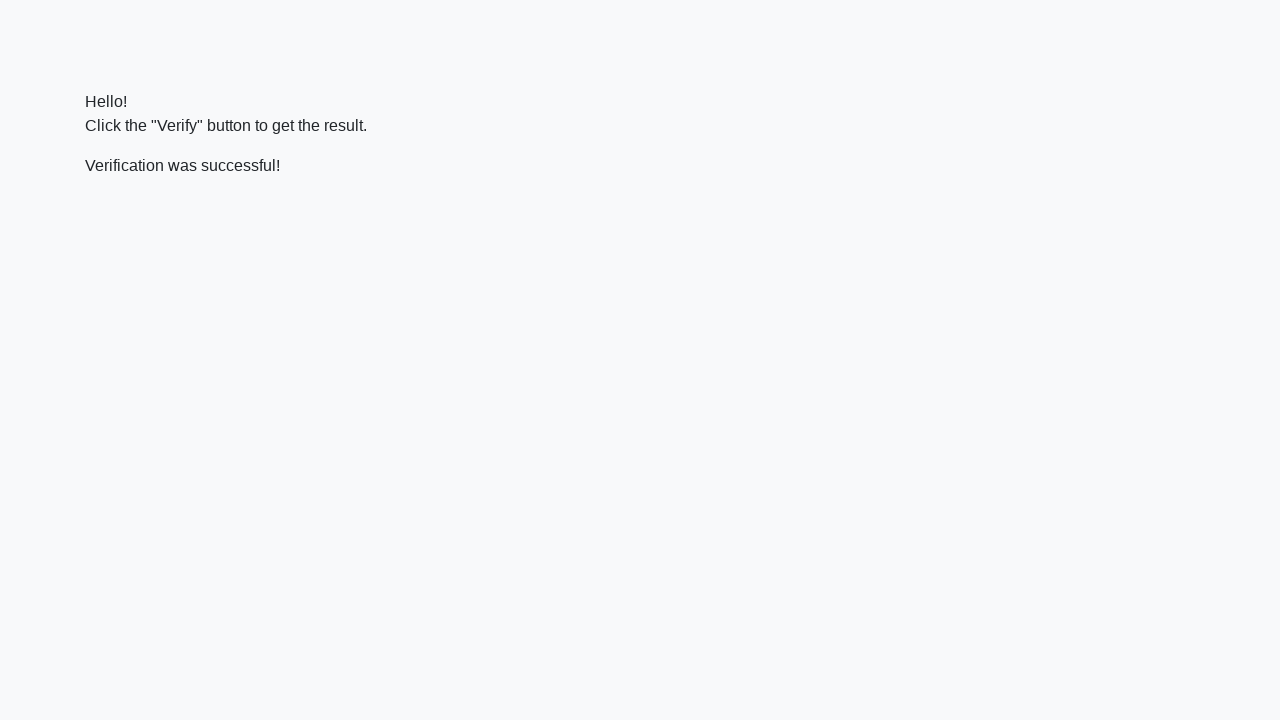

Waited for the success message to appear
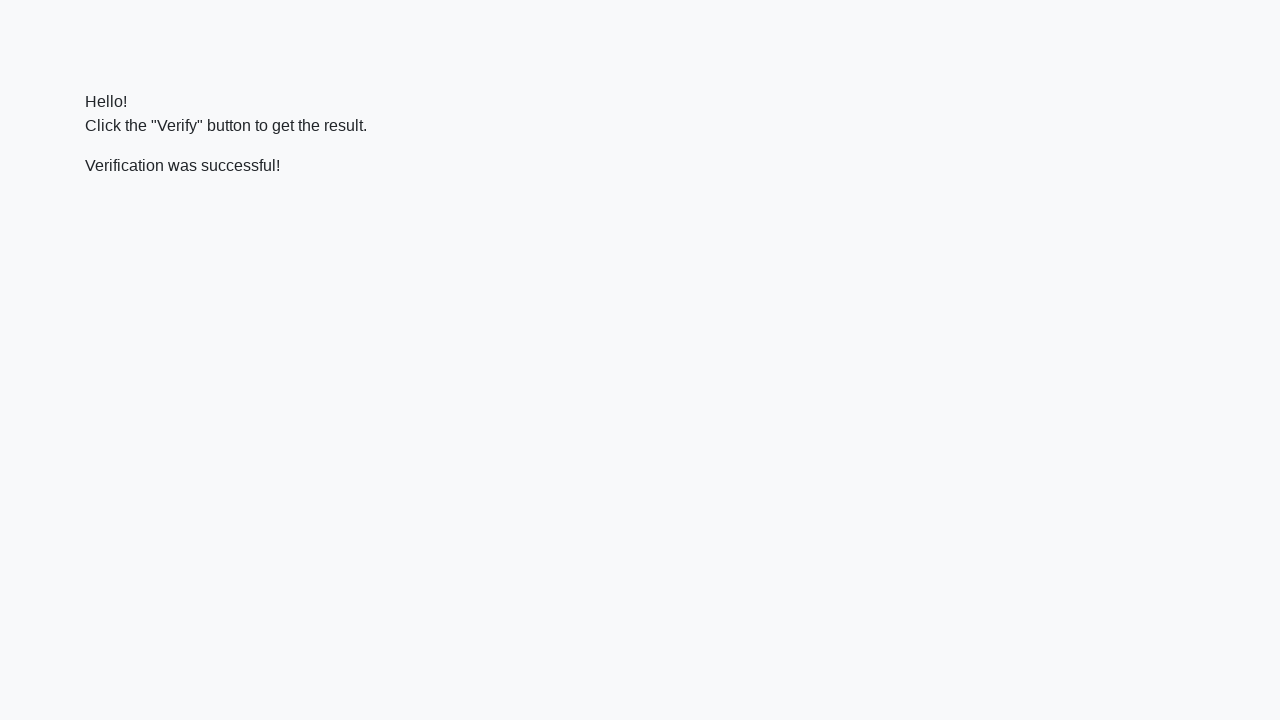

Verified that 'successful' text is present in the message
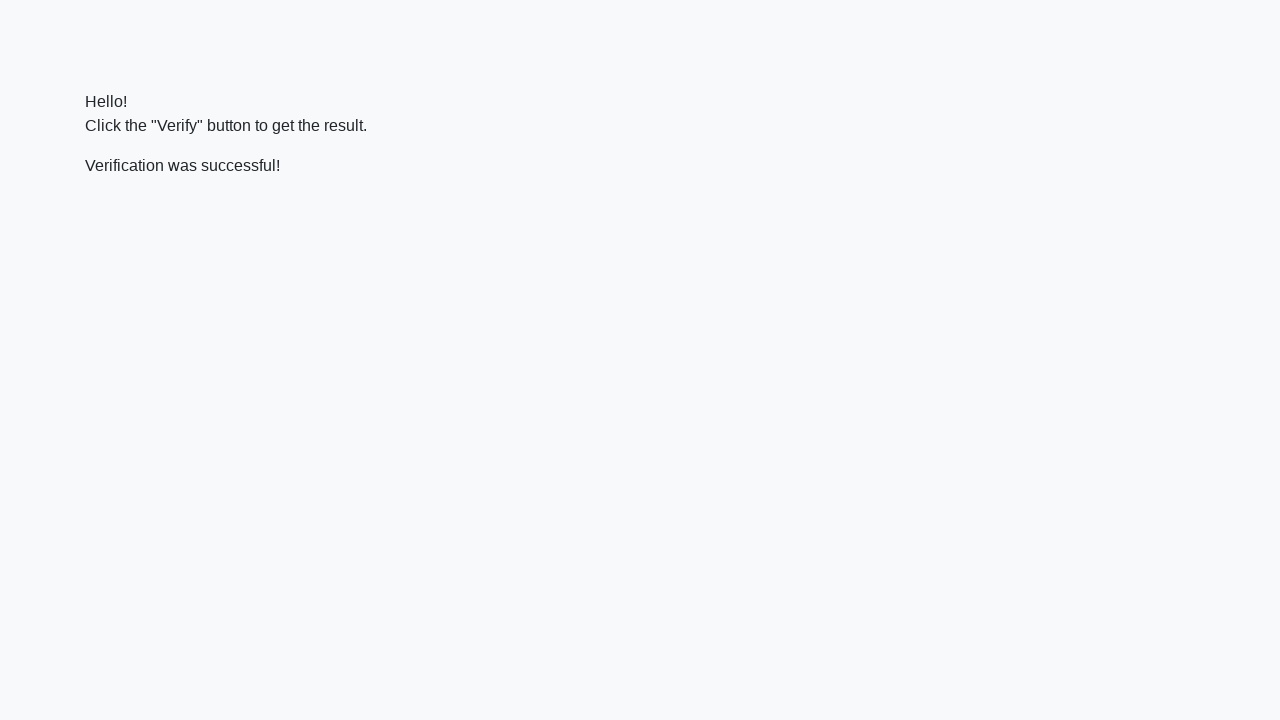

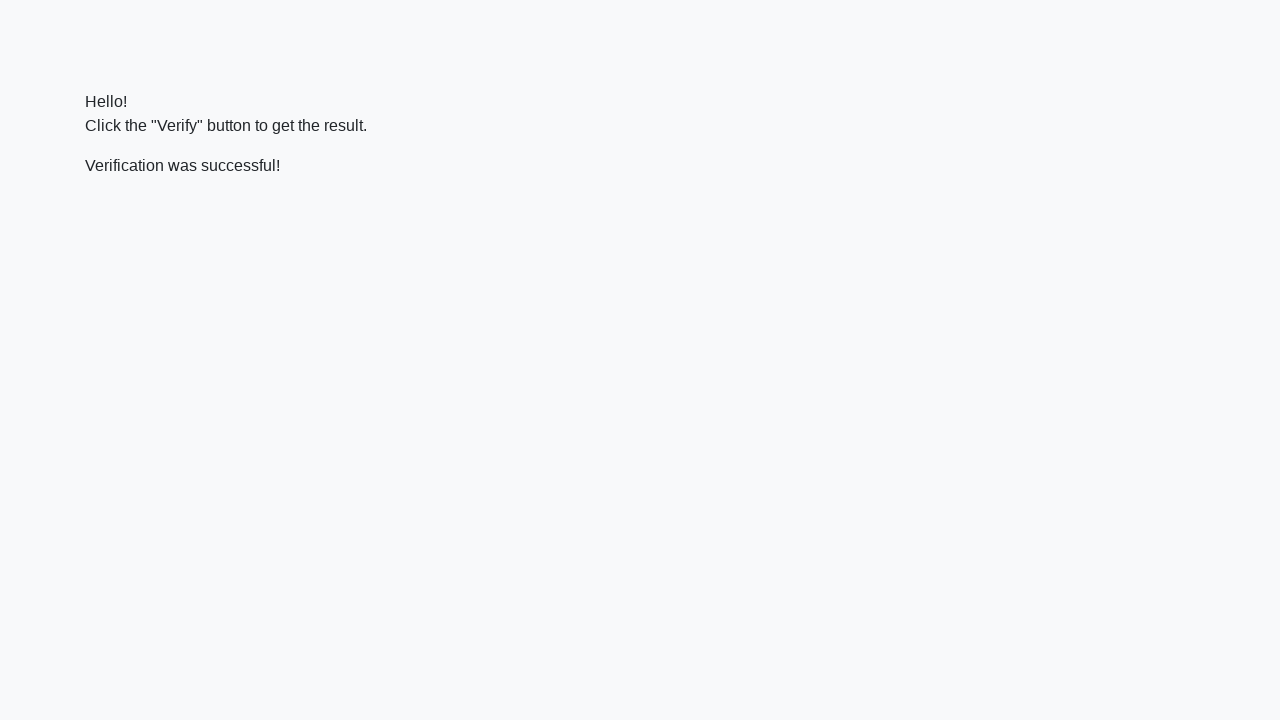